Tests dynamic loading with explicit wait by clicking Start and waiting for "Hello World!" text to become visible

Starting URL: https://the-internet.herokuapp.com/dynamic_loading/2

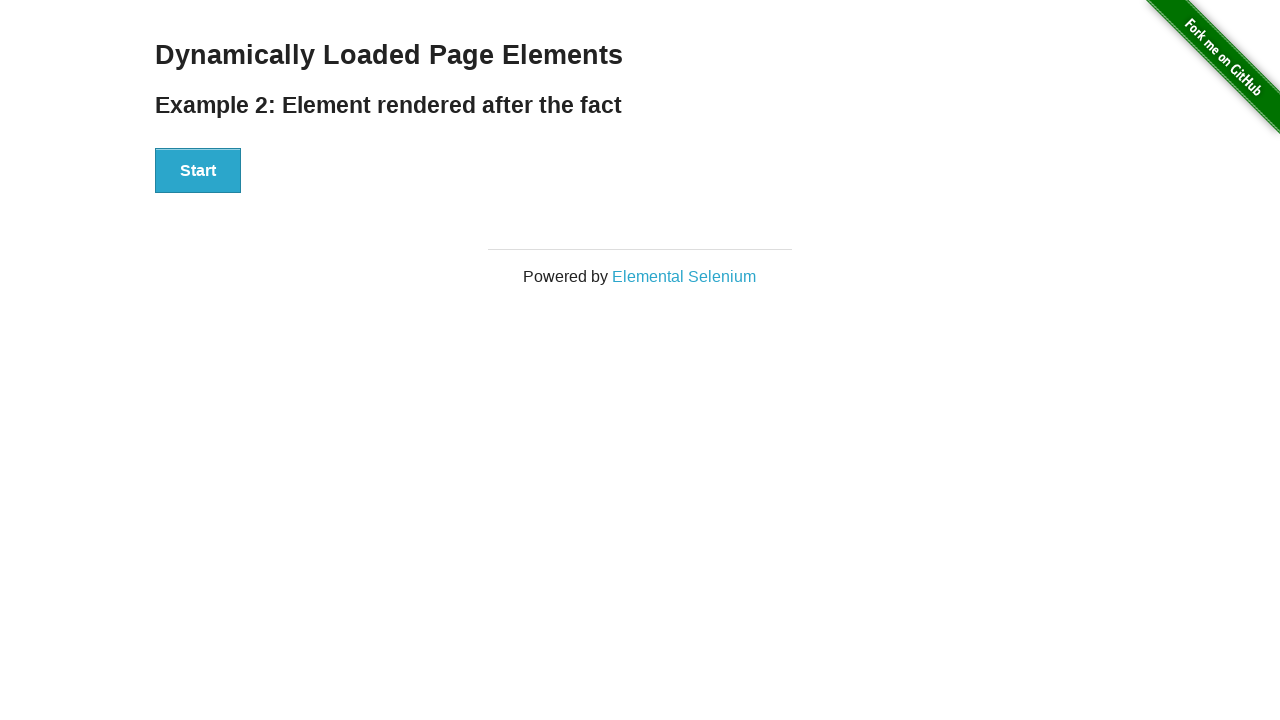

Clicked the Start button to trigger dynamic loading at (198, 171) on xpath=//button[text()='Start']
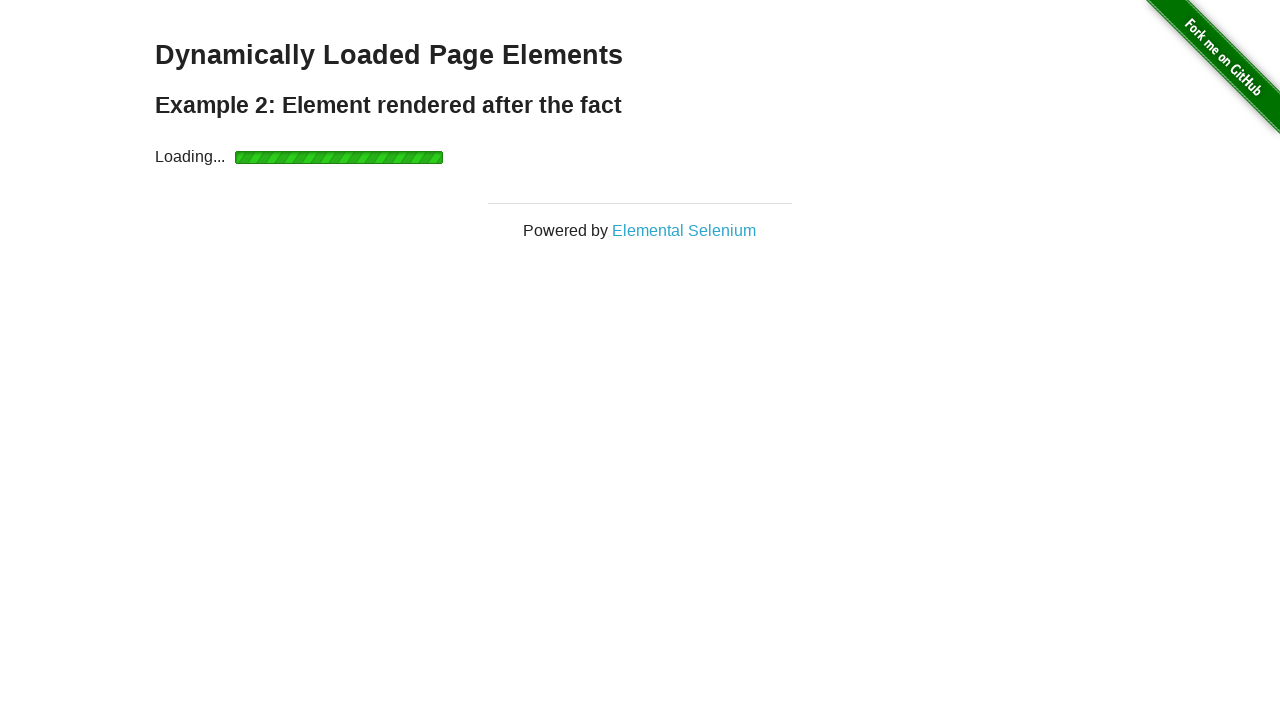

Waited for 'Hello World!' text to become visible
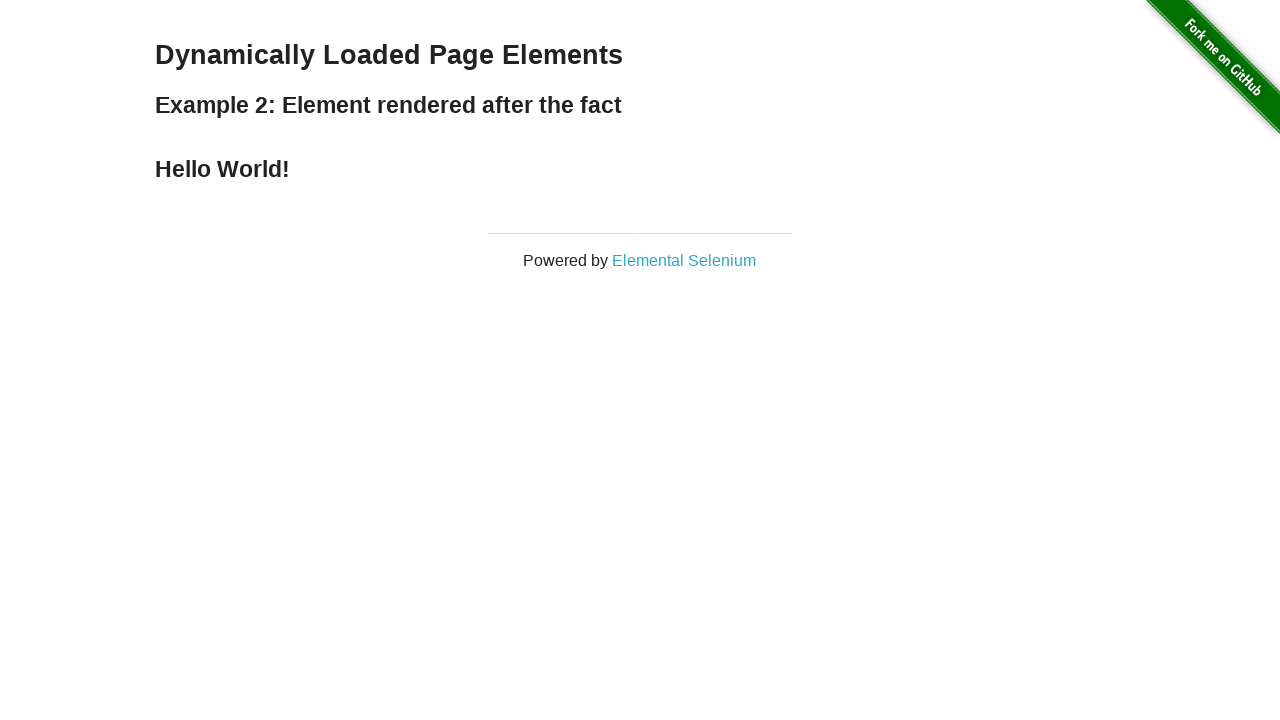

Located the 'Hello World!' element
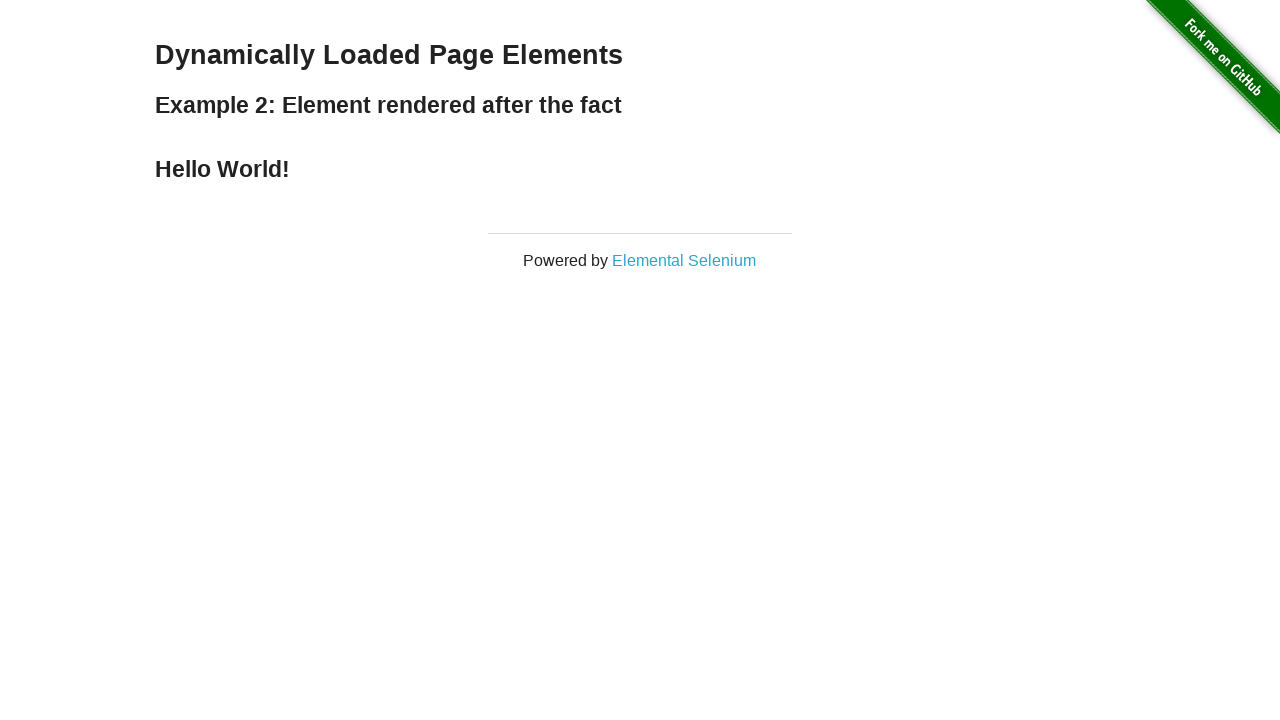

Verified that 'Hello World!' text content is correct
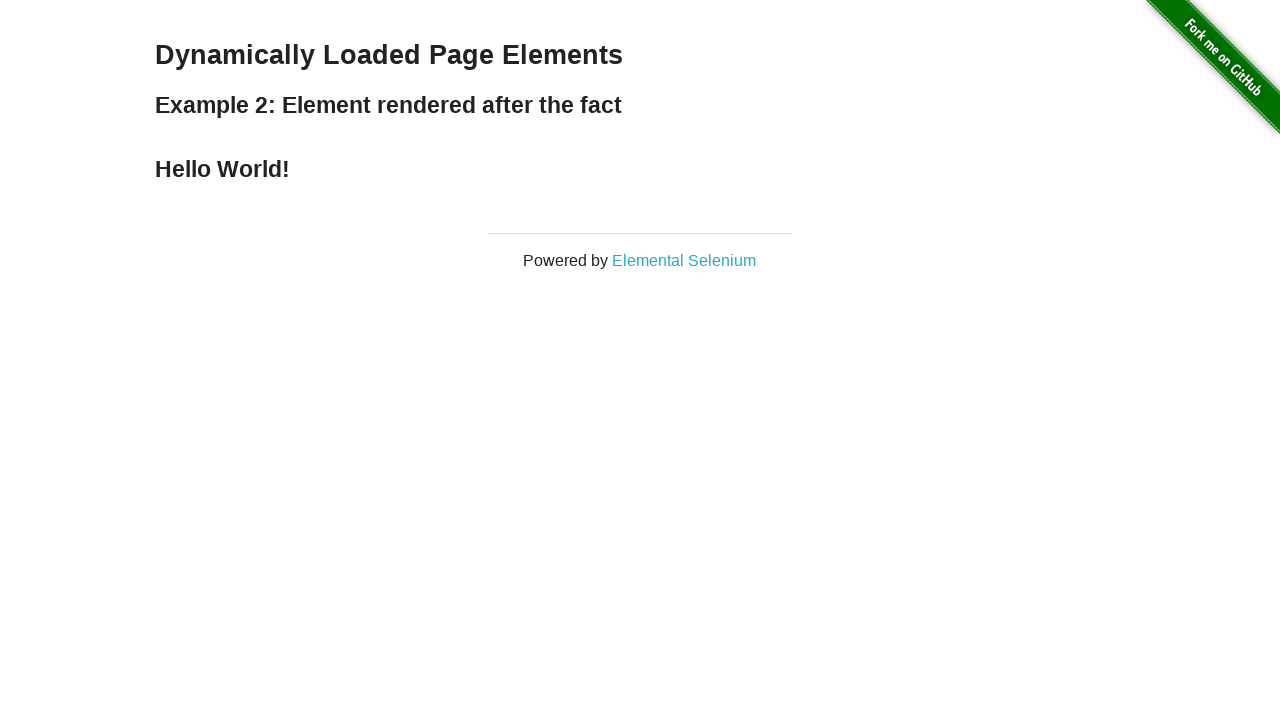

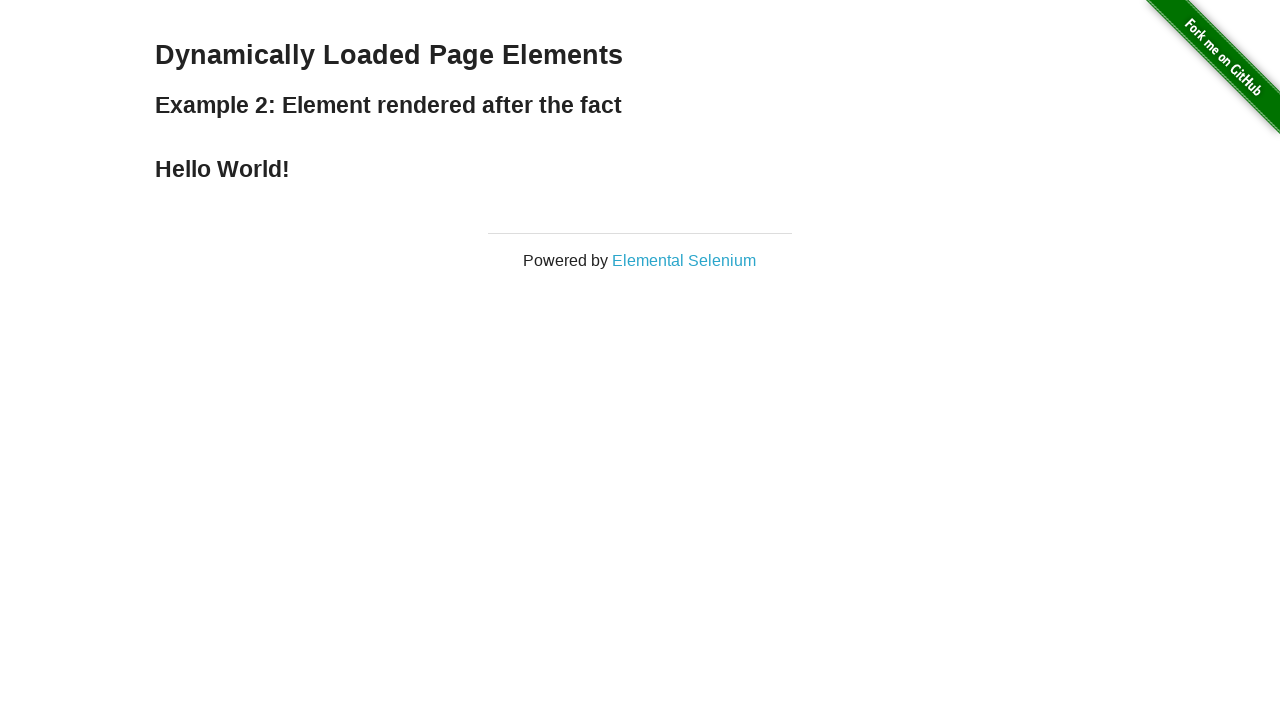